Tests adding an element, then removing it and verifying it disappears

Starting URL: https://the-internet.herokuapp.com/add_remove_elements/

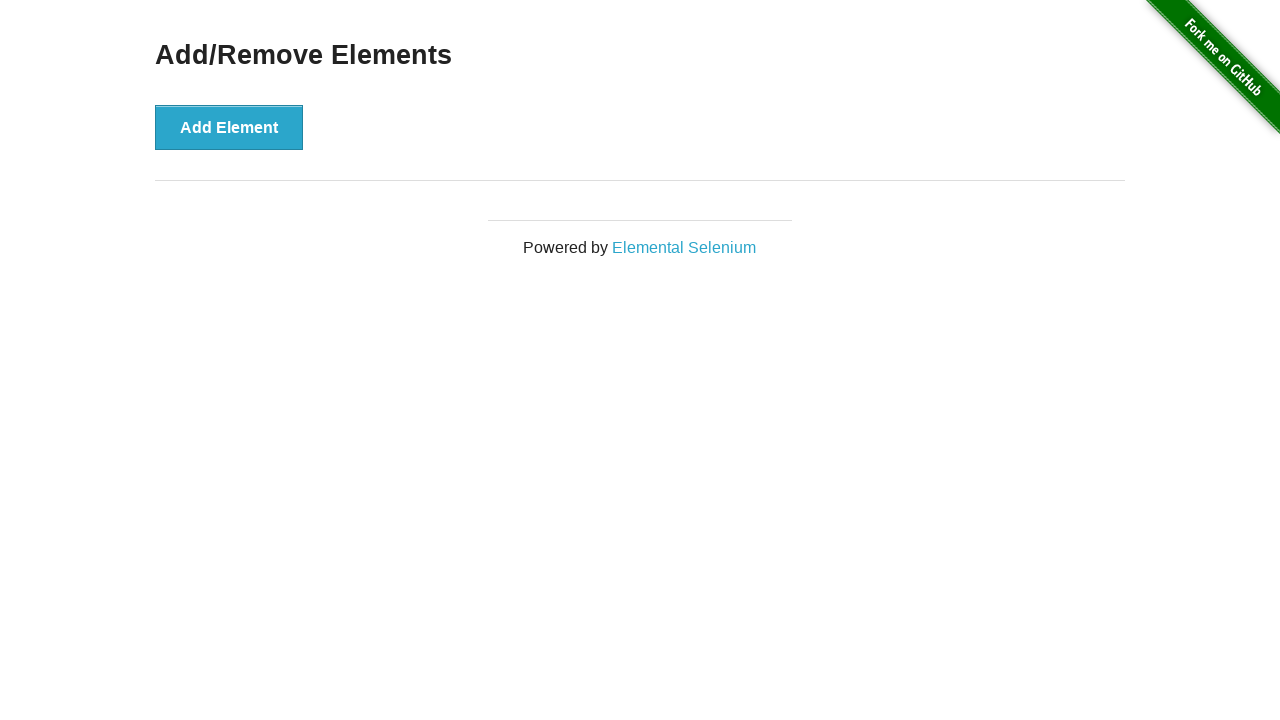

Clicked the Add Element button at (229, 127) on xpath=//*[@id="content"]/div/button
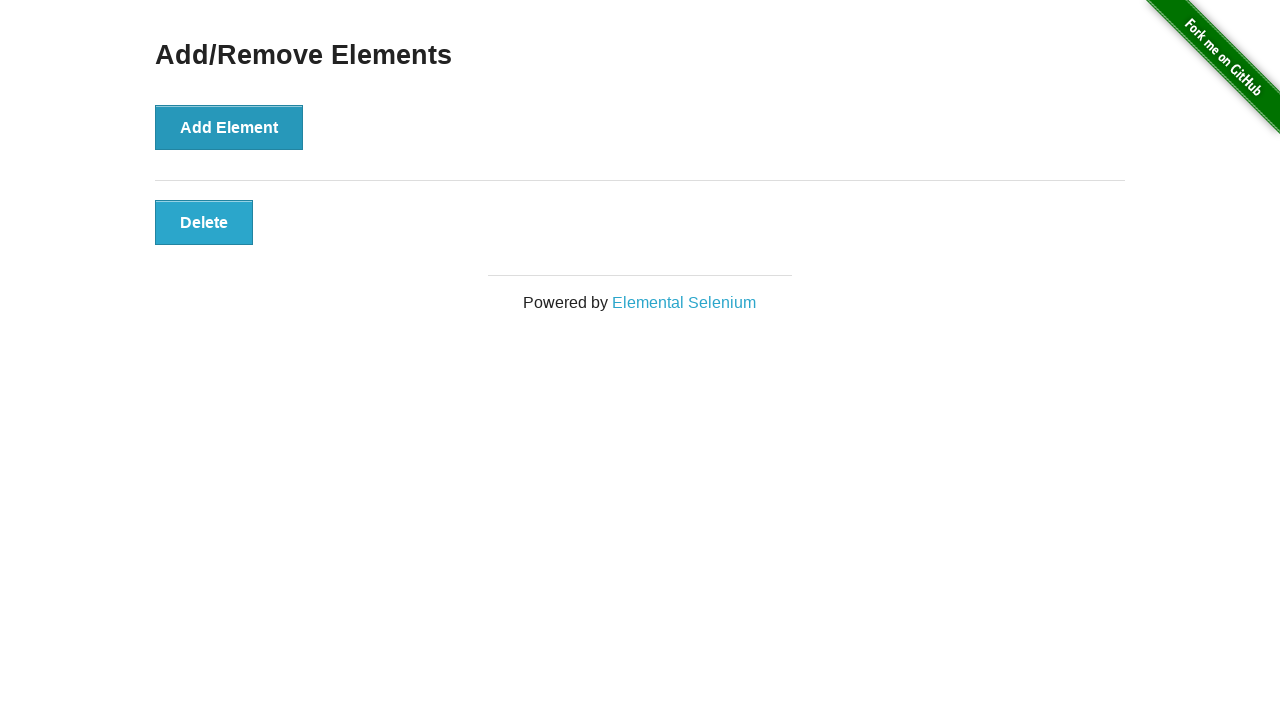

New element appeared on the page
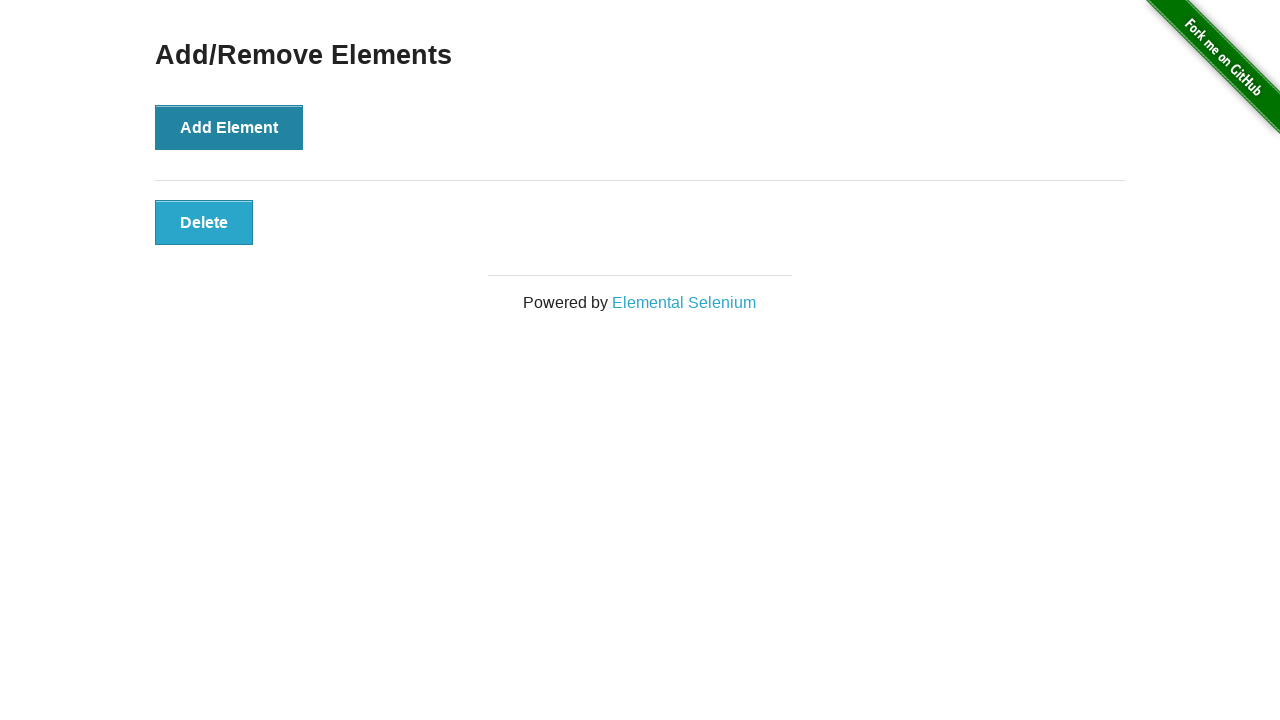

Clicked the delete button on the added element at (204, 222) on .added-manually
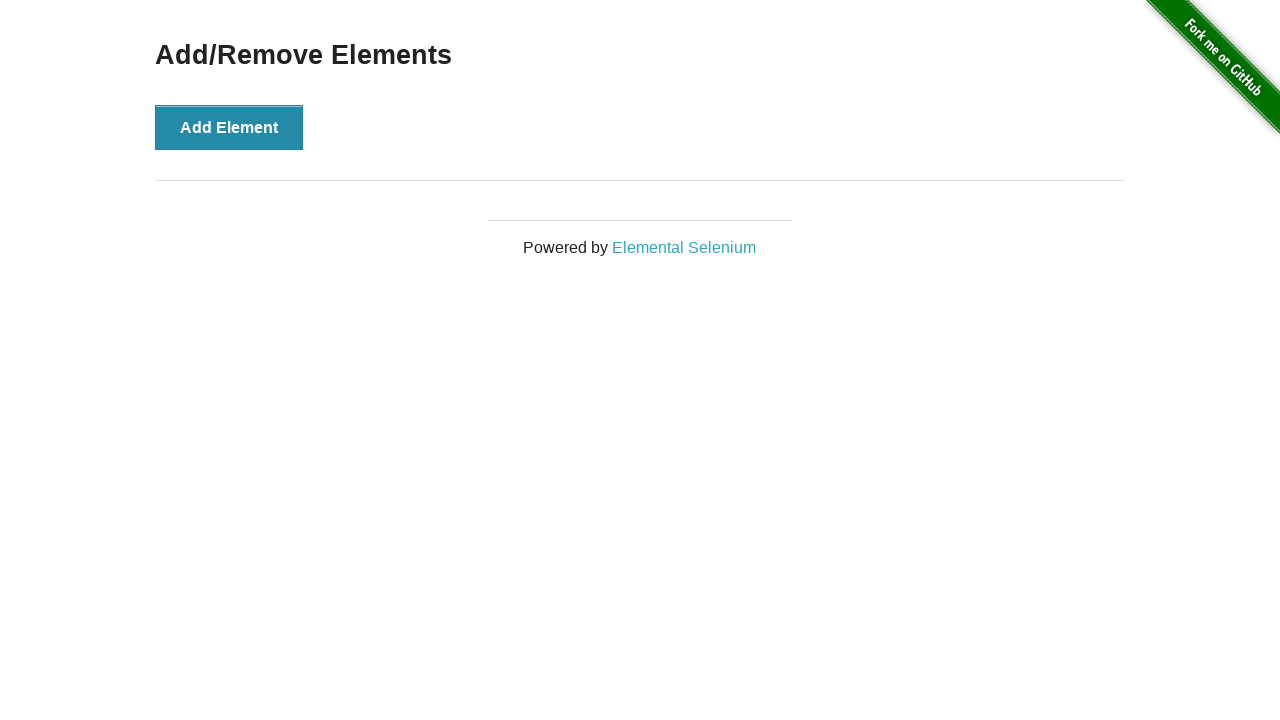

Element disappeared from the page as expected
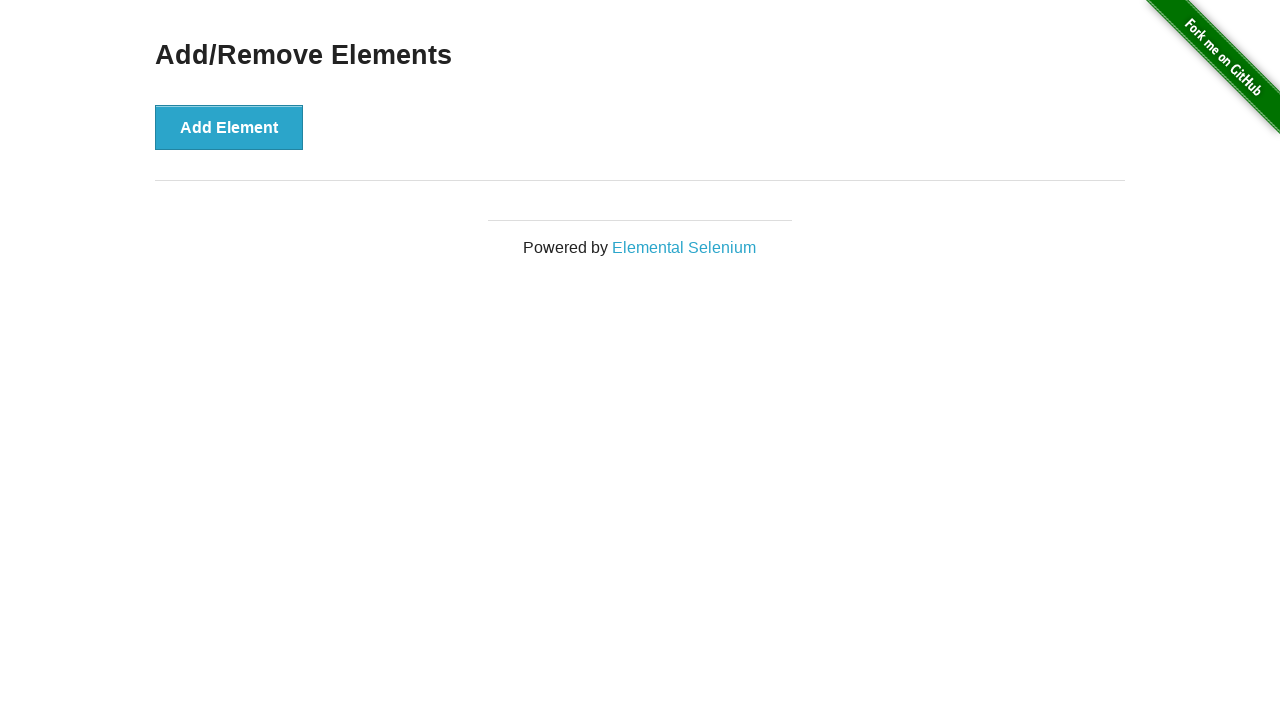

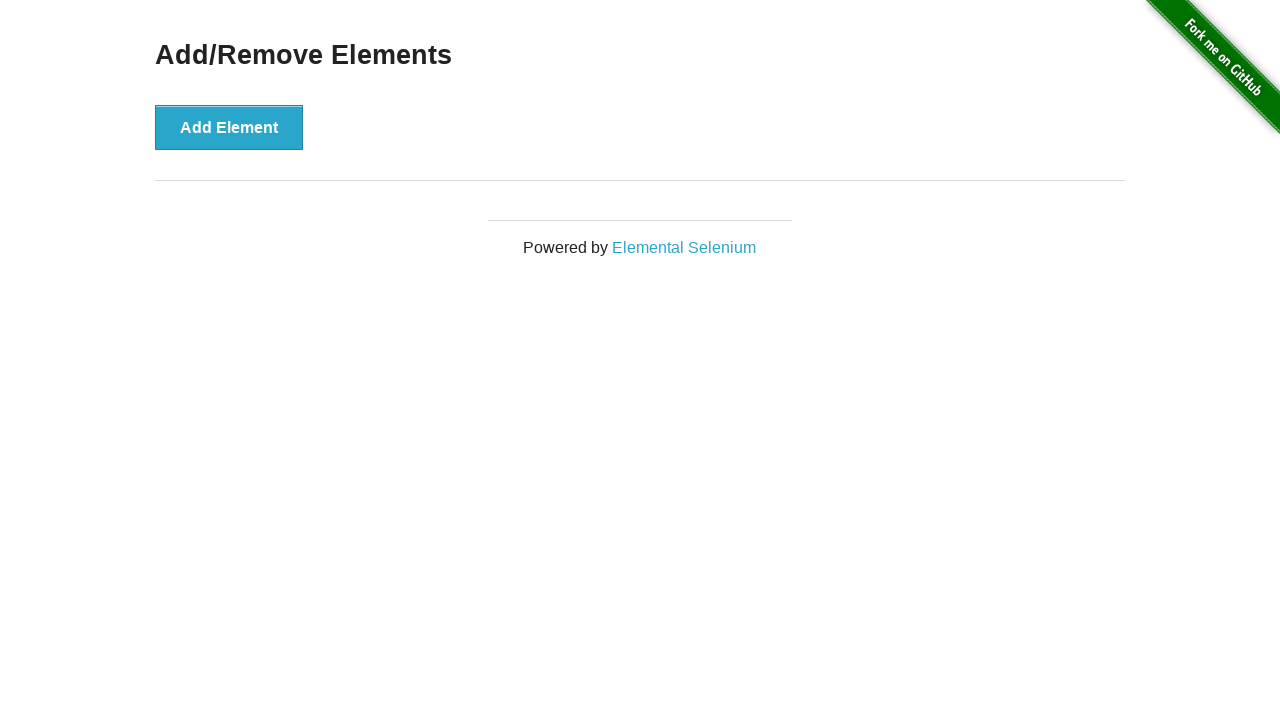